Tests web table sorting functionality by clicking on a column header to sort, verifying the sort order, then paginating through the table to find a specific item (Rice) and retrieve its price.

Starting URL: https://rahulshettyacademy.com/seleniumPractise/#/offers

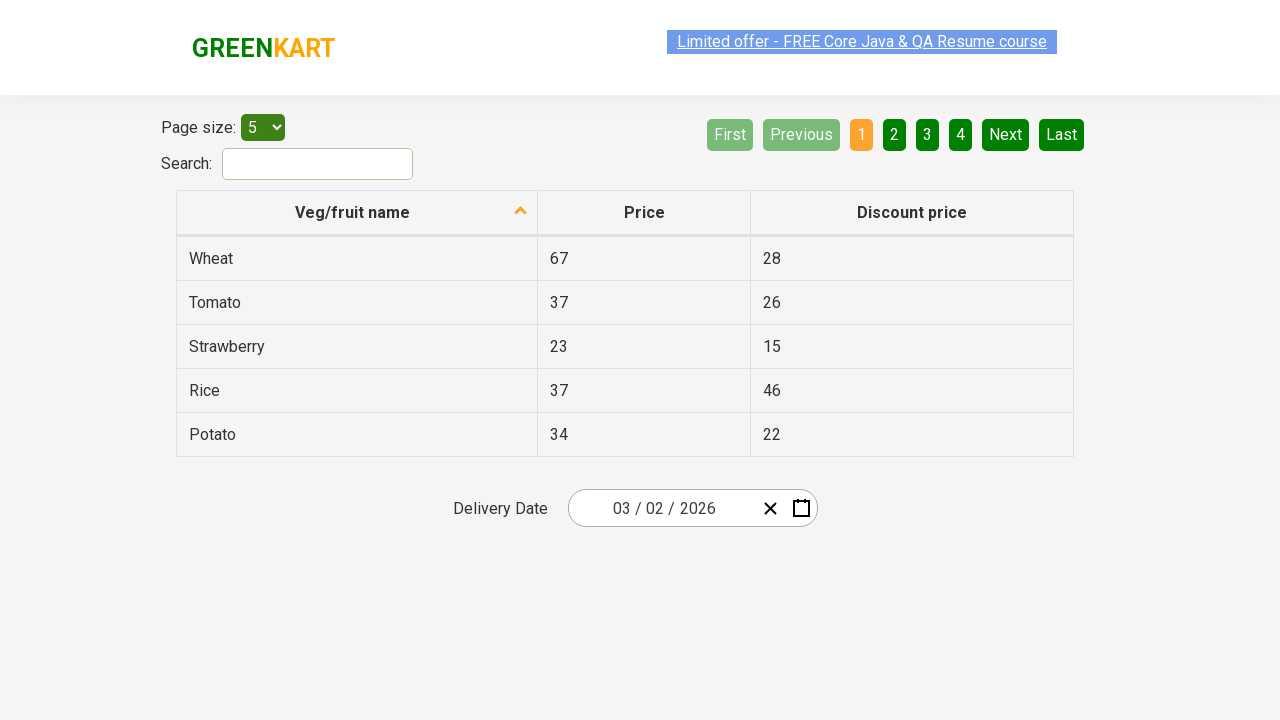

Clicked first column header to sort table at (357, 213) on xpath=//tr/th[1]
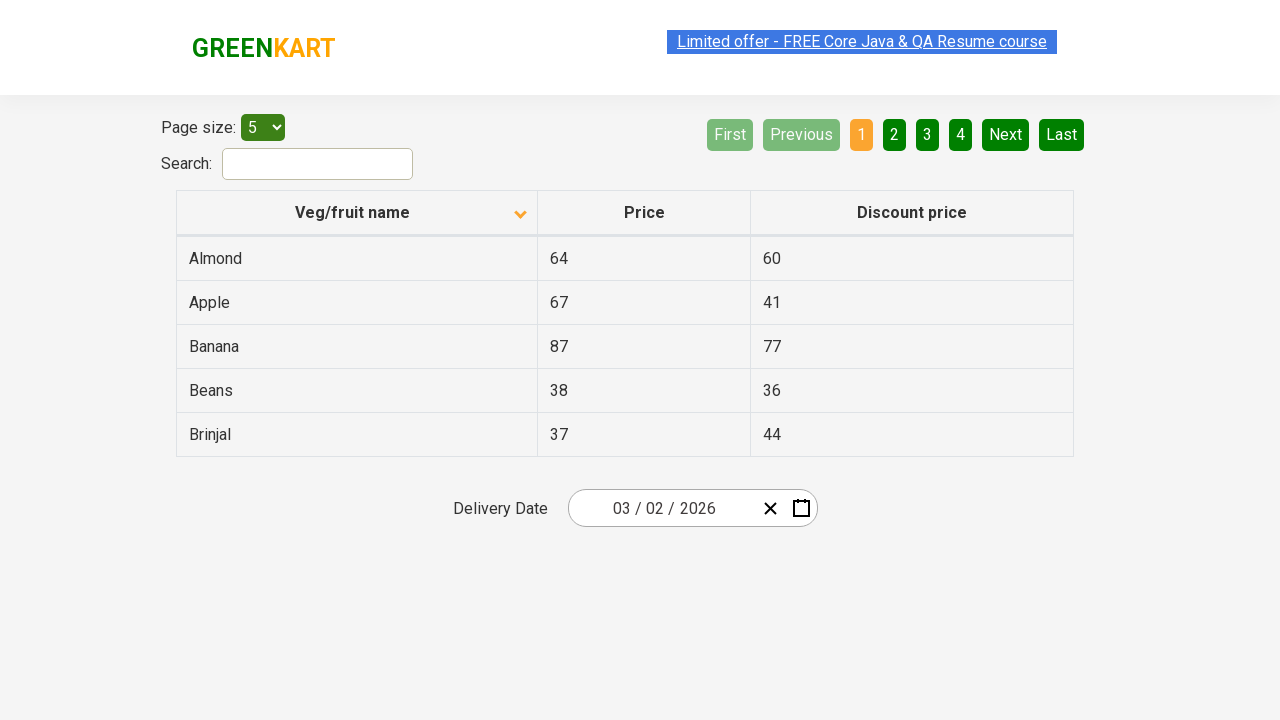

Table data loaded and visible
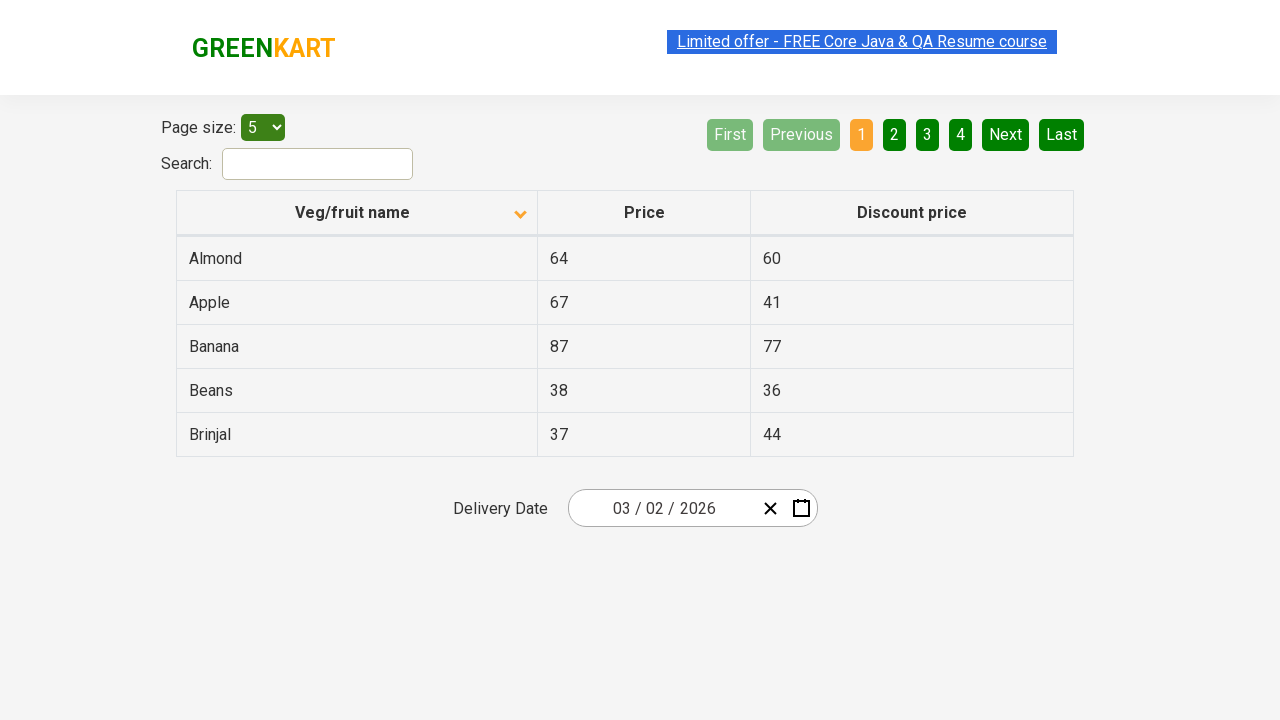

Retrieved all elements from first column
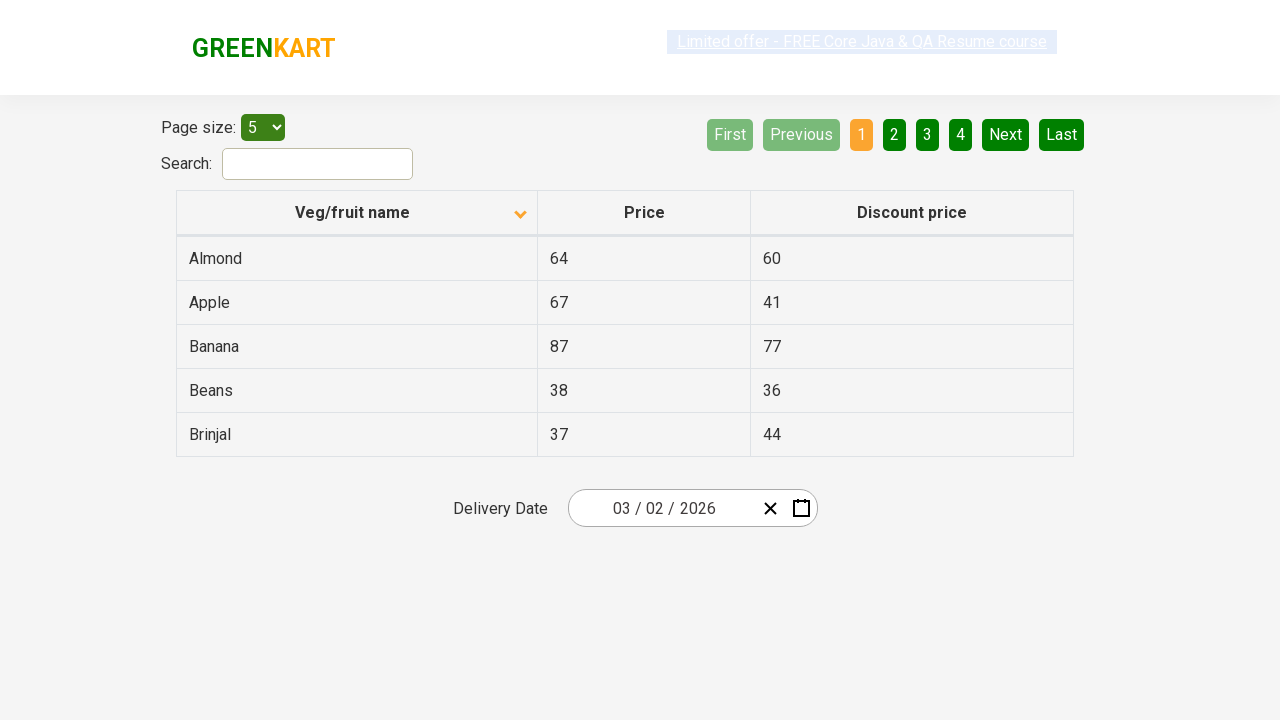

Extracted text content from 5 column cells
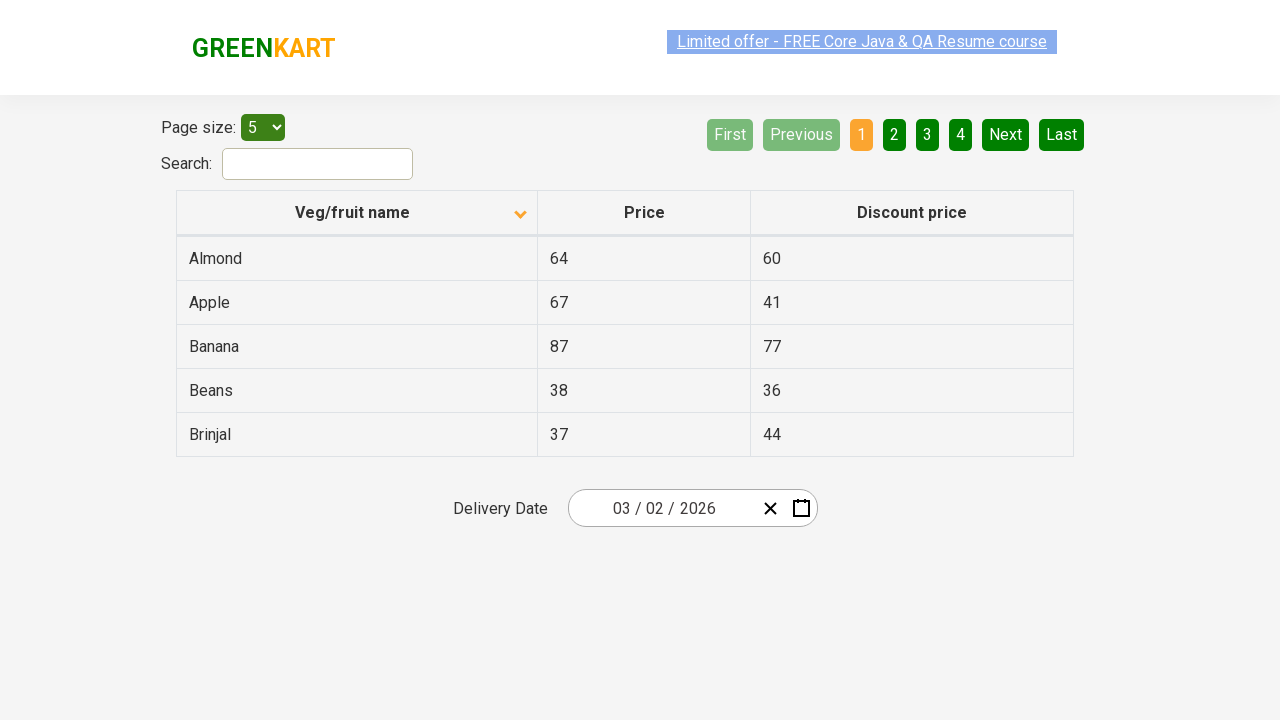

Verified table is sorted correctly in ascending order
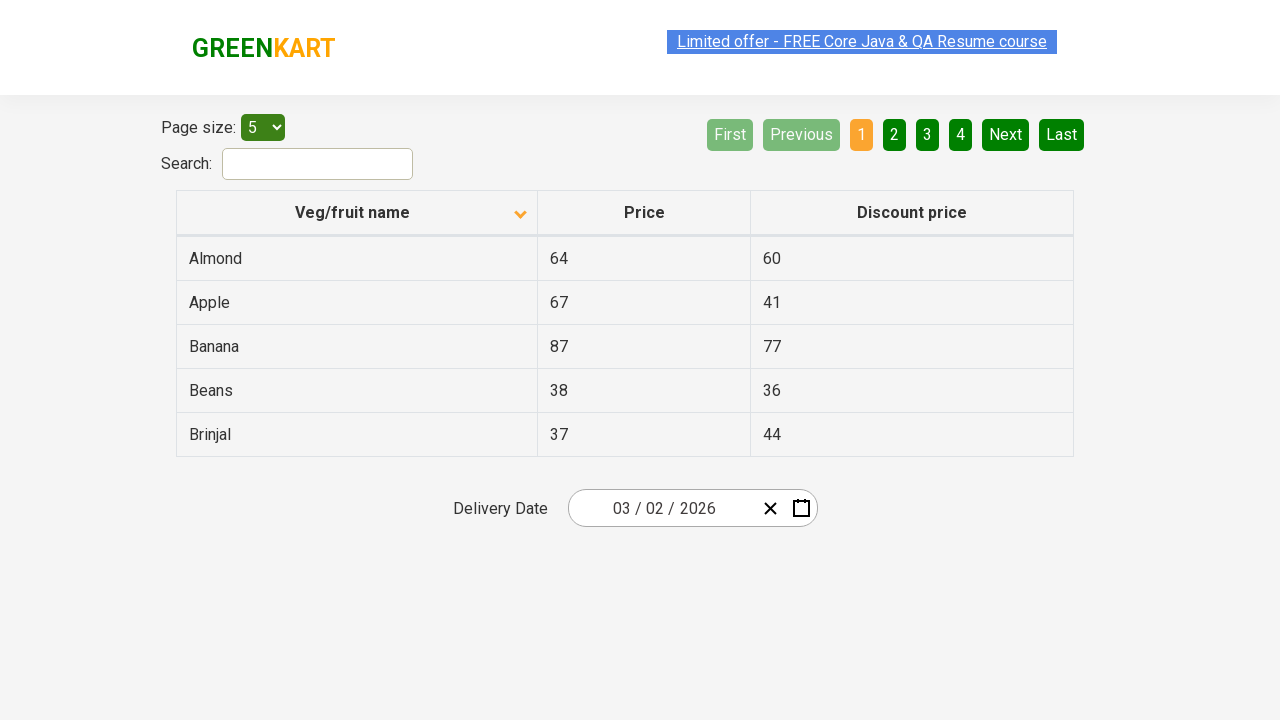

Retrieved 5 rows from current page to search for Rice
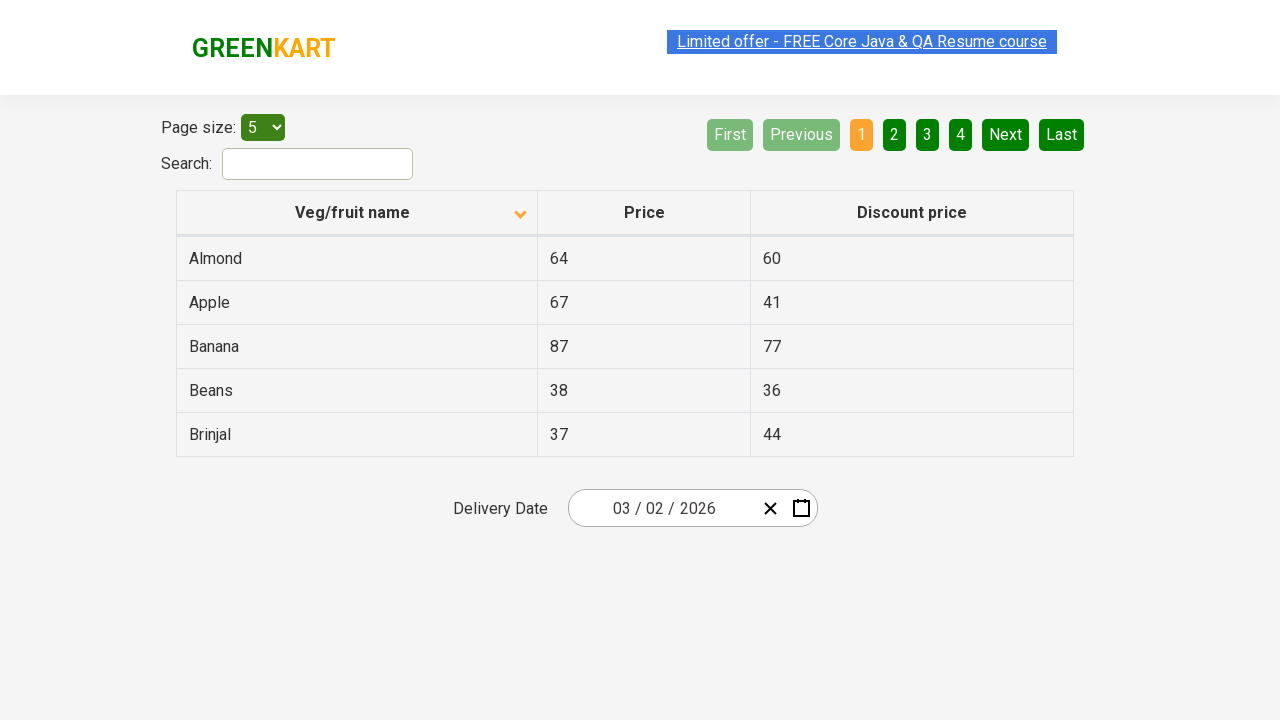

Clicked Next button to navigate to next page at (1006, 134) on [aria-label='Next']
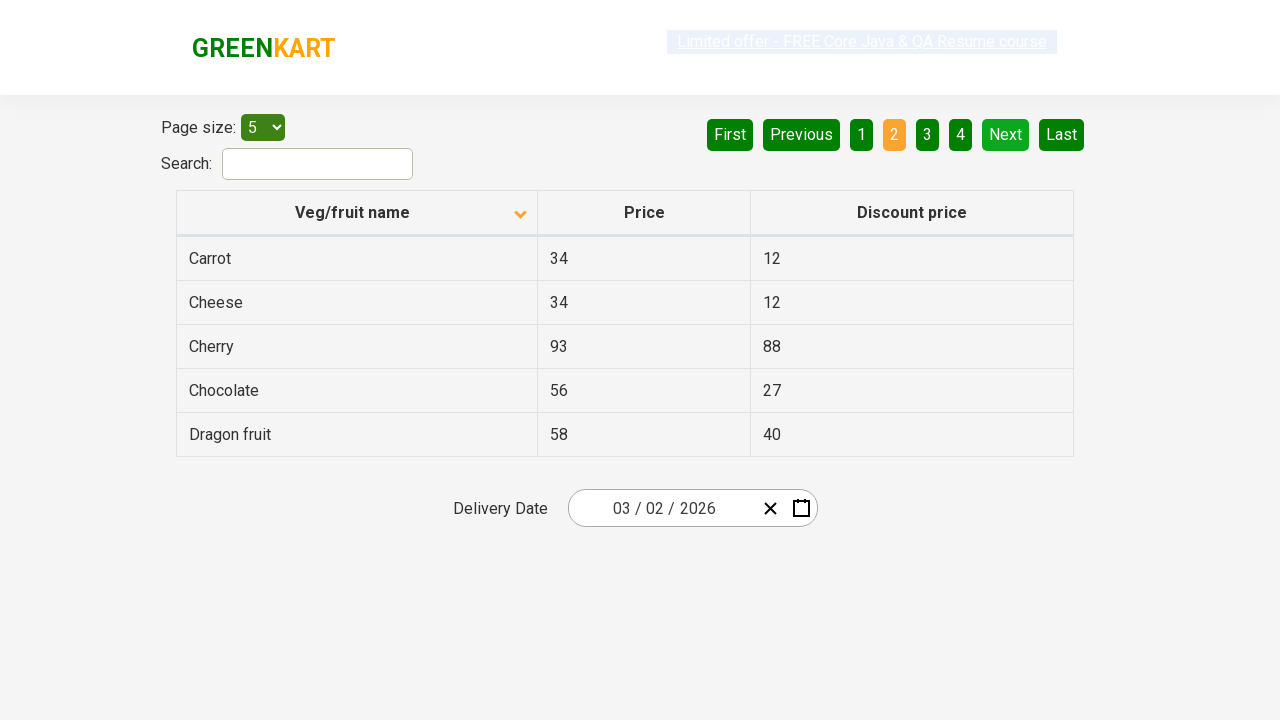

Waited for page content to update
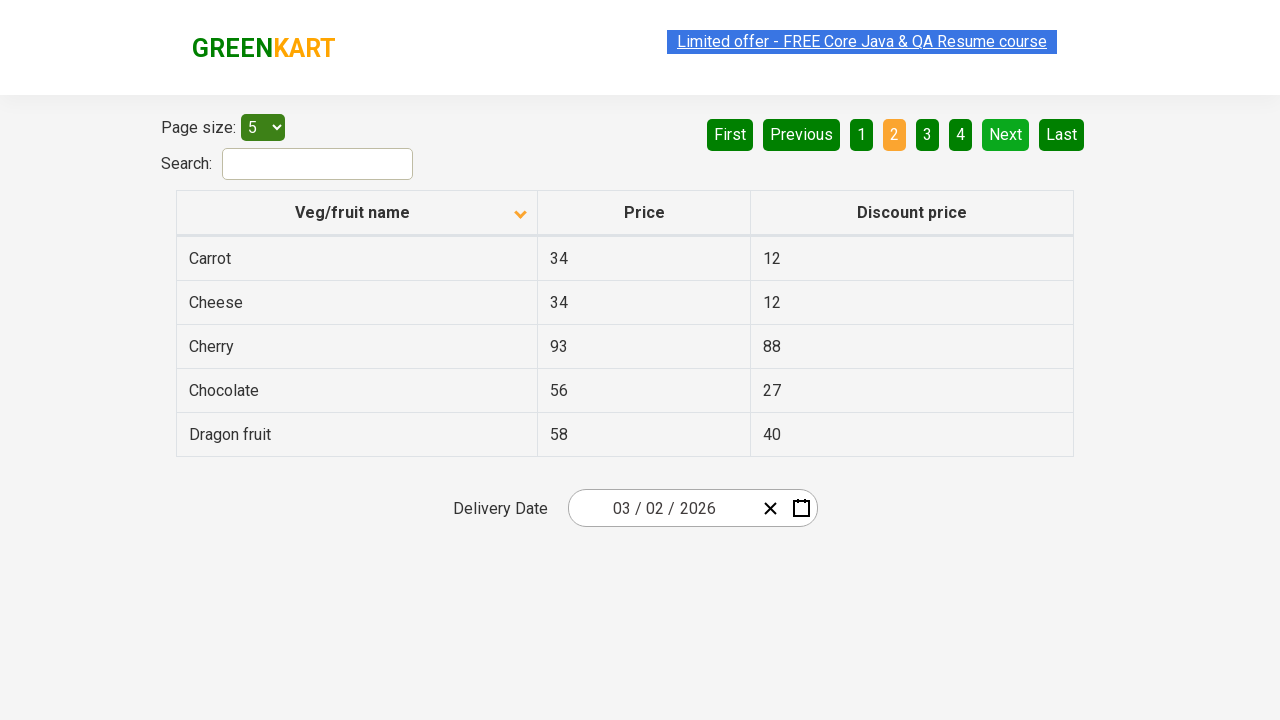

Retrieved 5 rows from current page to search for Rice
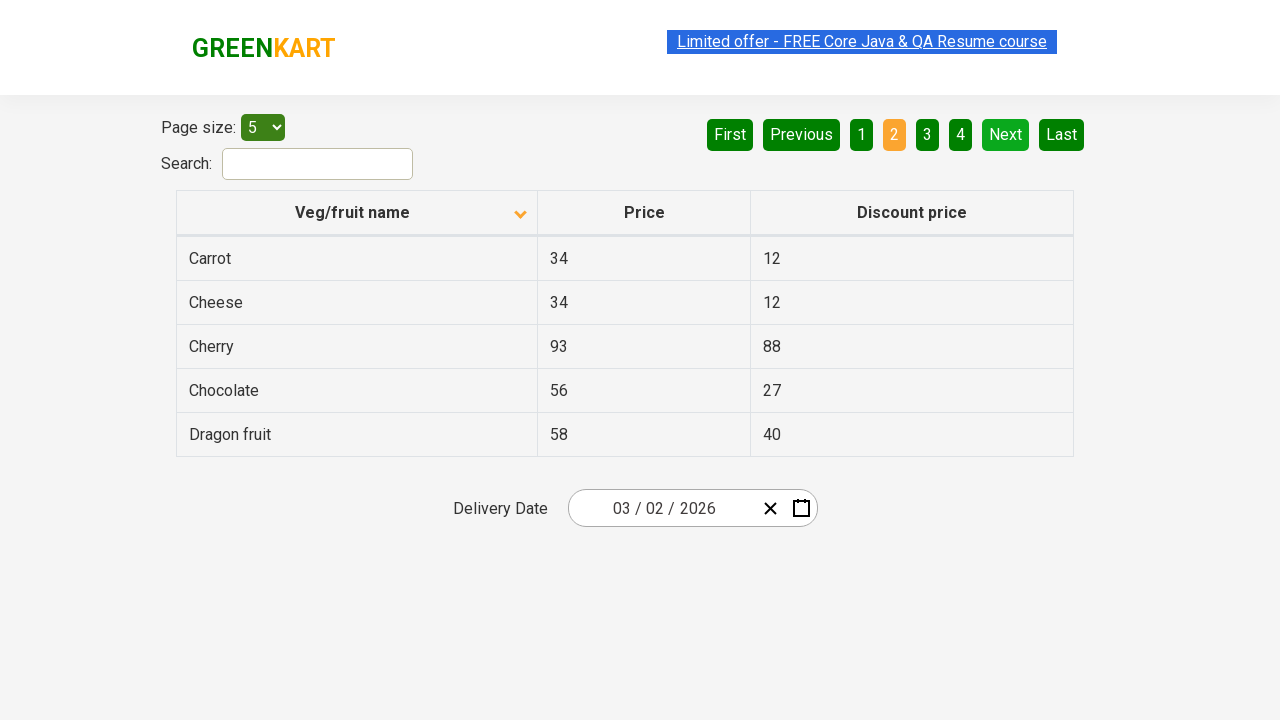

Clicked Next button to navigate to next page at (1006, 134) on [aria-label='Next']
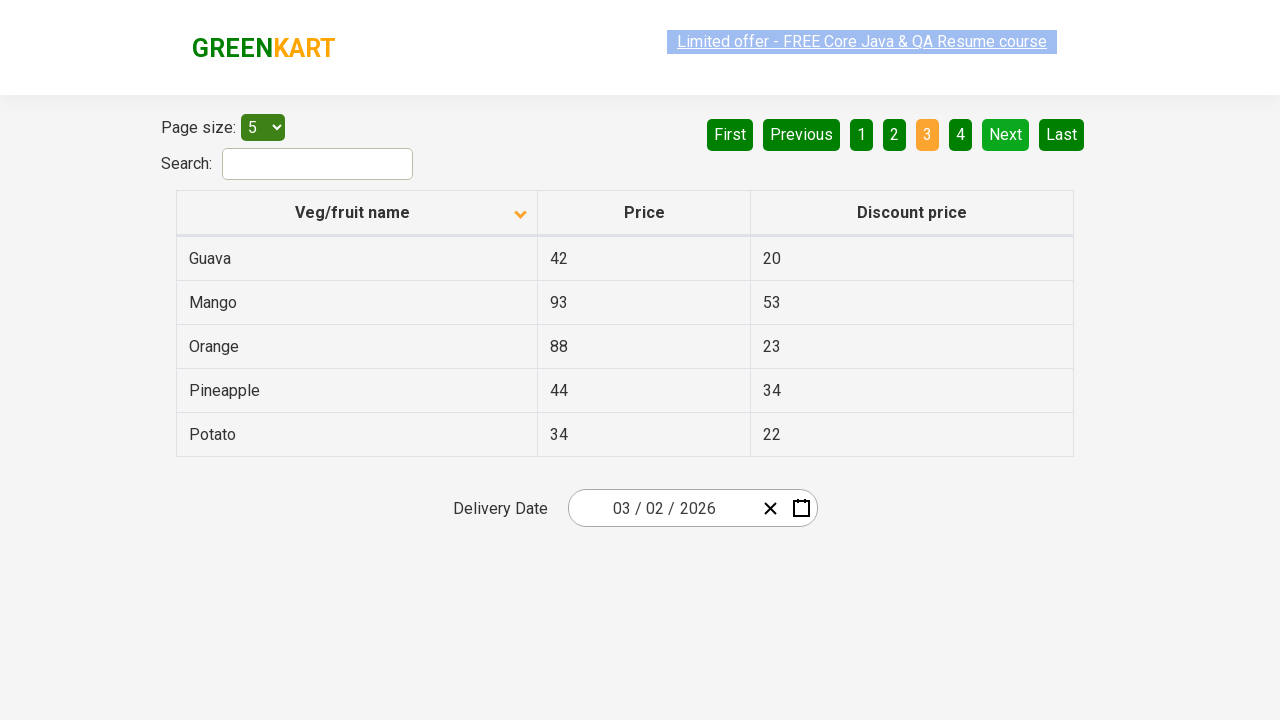

Waited for page content to update
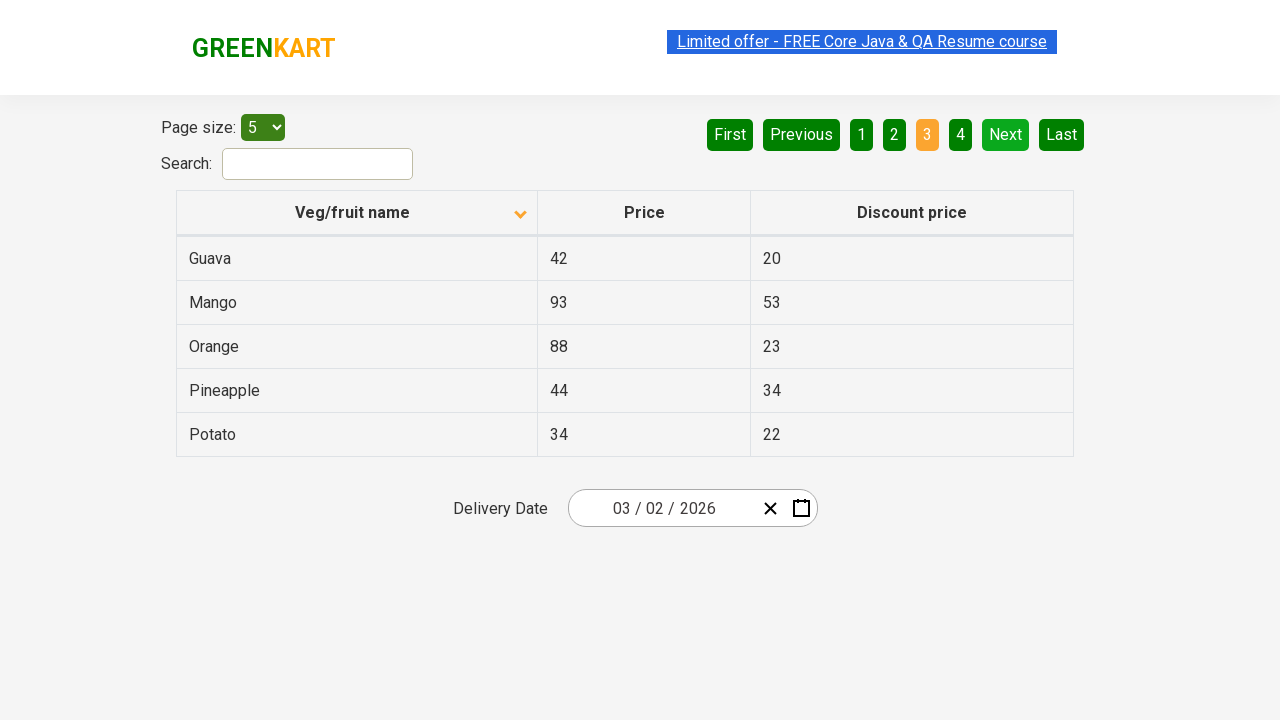

Retrieved 5 rows from current page to search for Rice
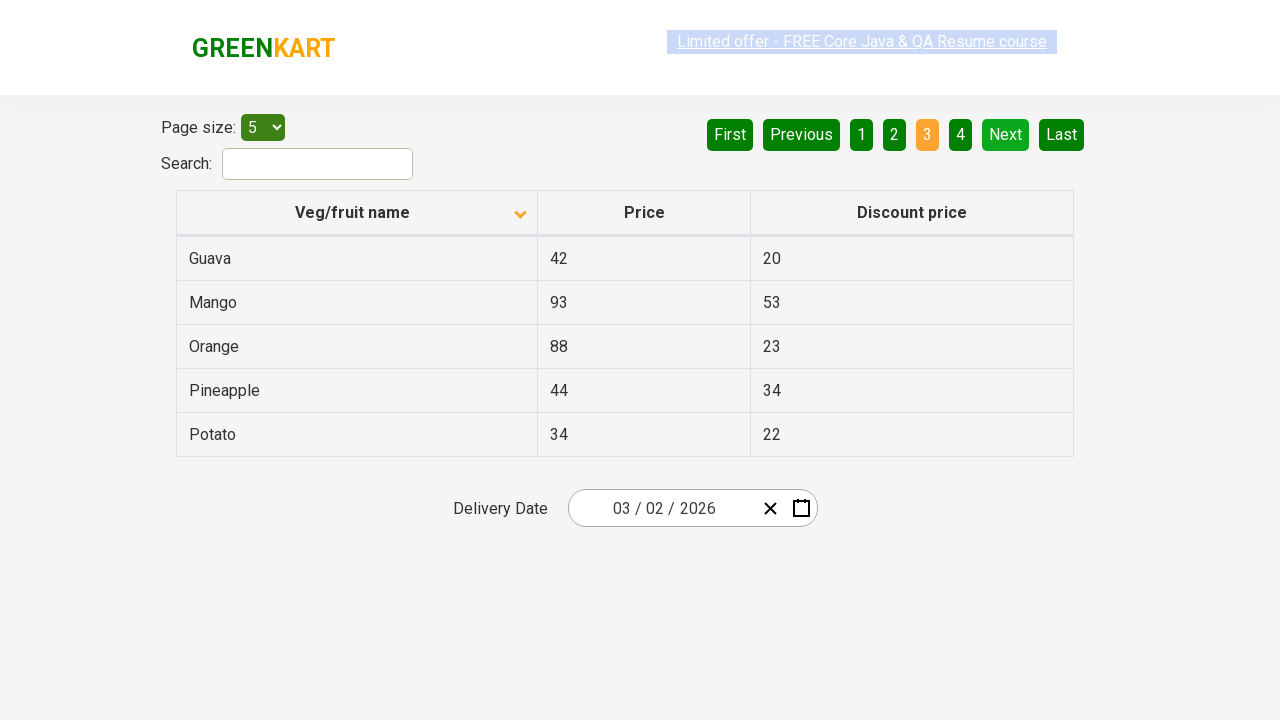

Clicked Next button to navigate to next page at (1006, 134) on [aria-label='Next']
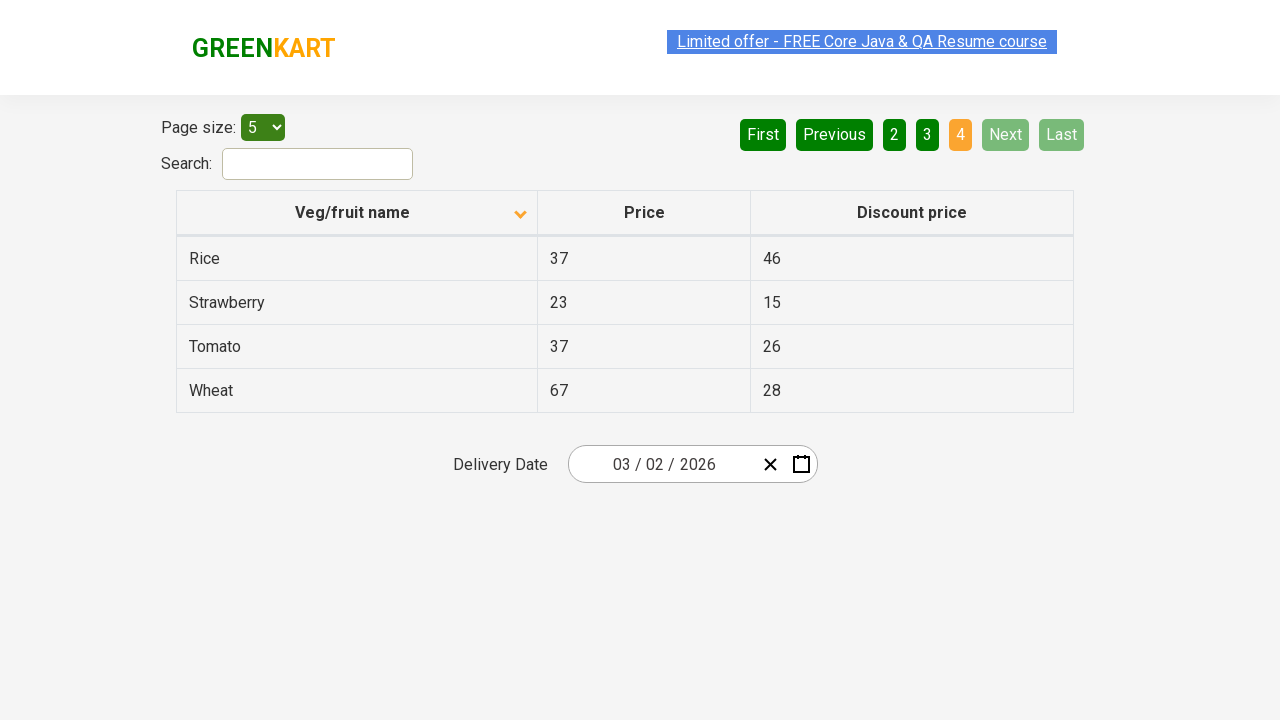

Waited for page content to update
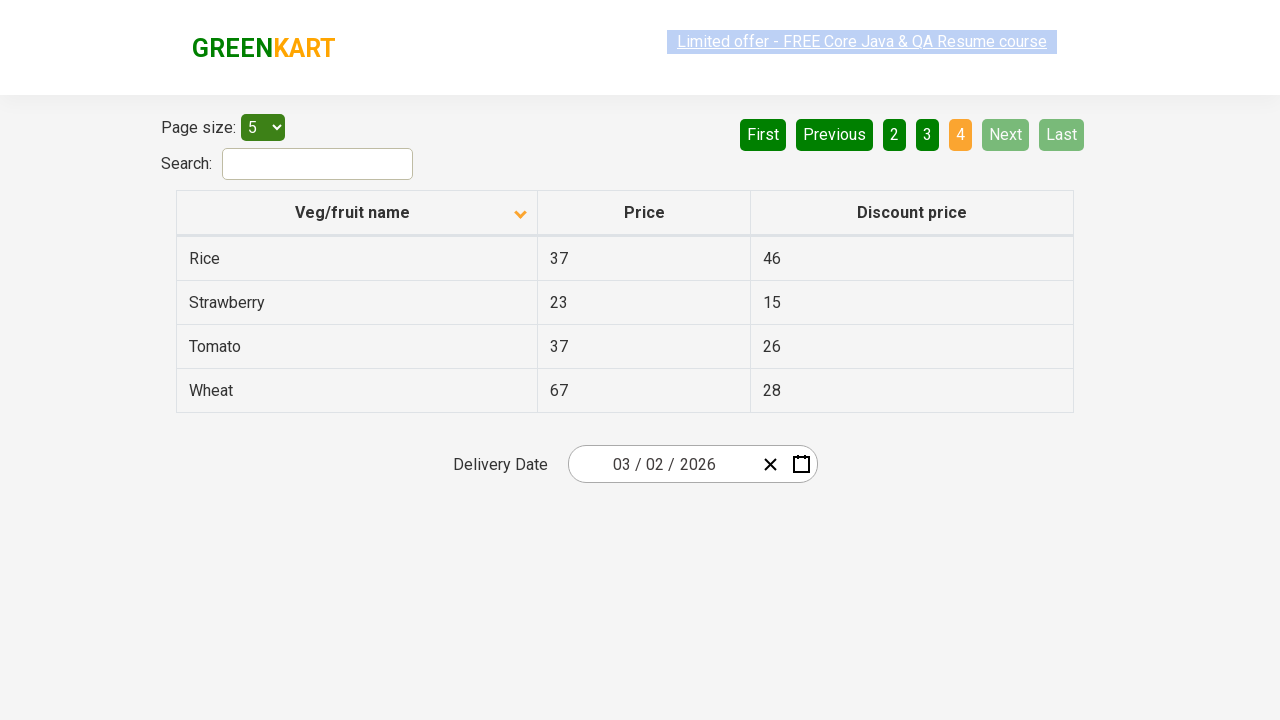

Retrieved 4 rows from current page to search for Rice
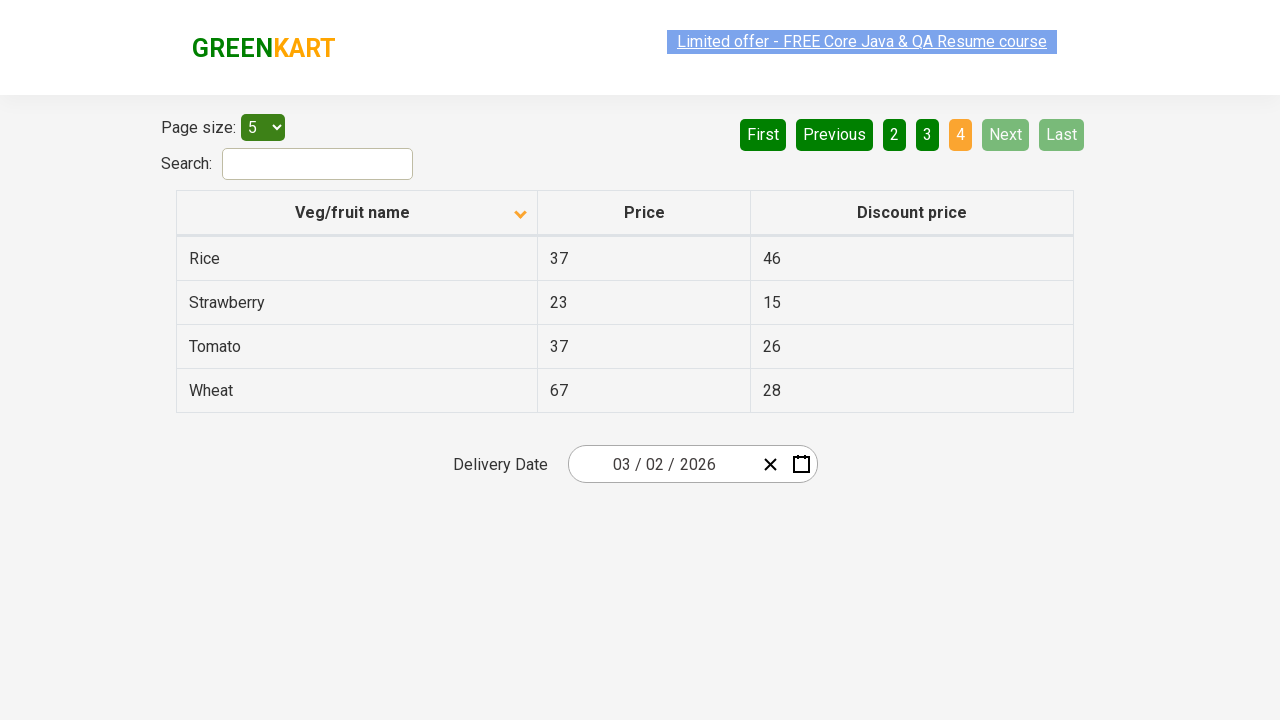

Found Rice in table with price: 37
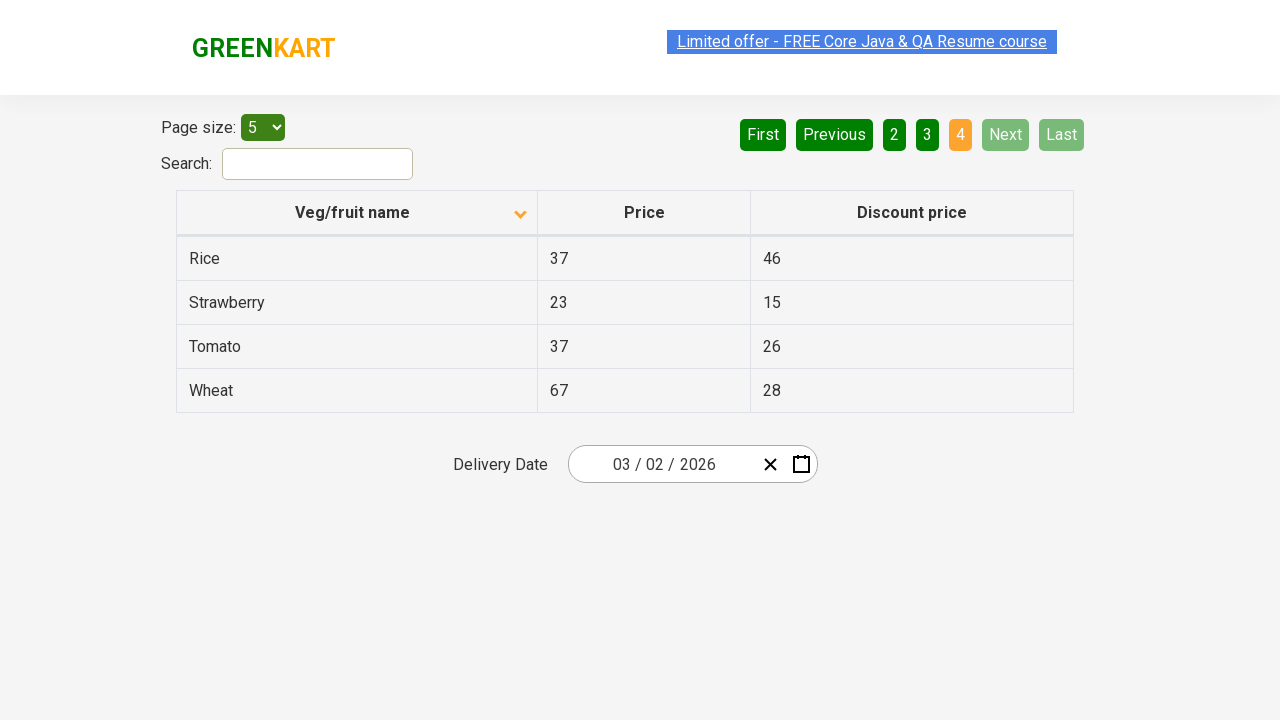

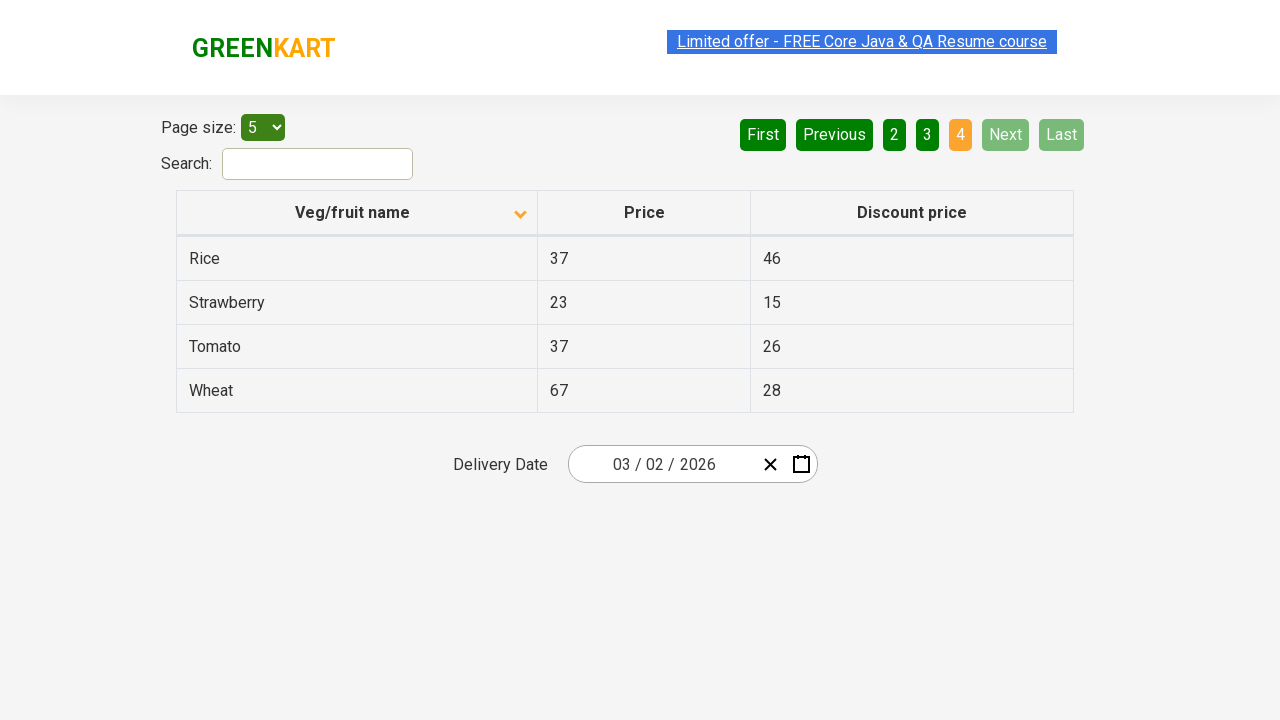